Tests dropdown select element by navigating to test page and selecting options by index, visible text, and value

Starting URL: https://teserat.github.io/welcome/

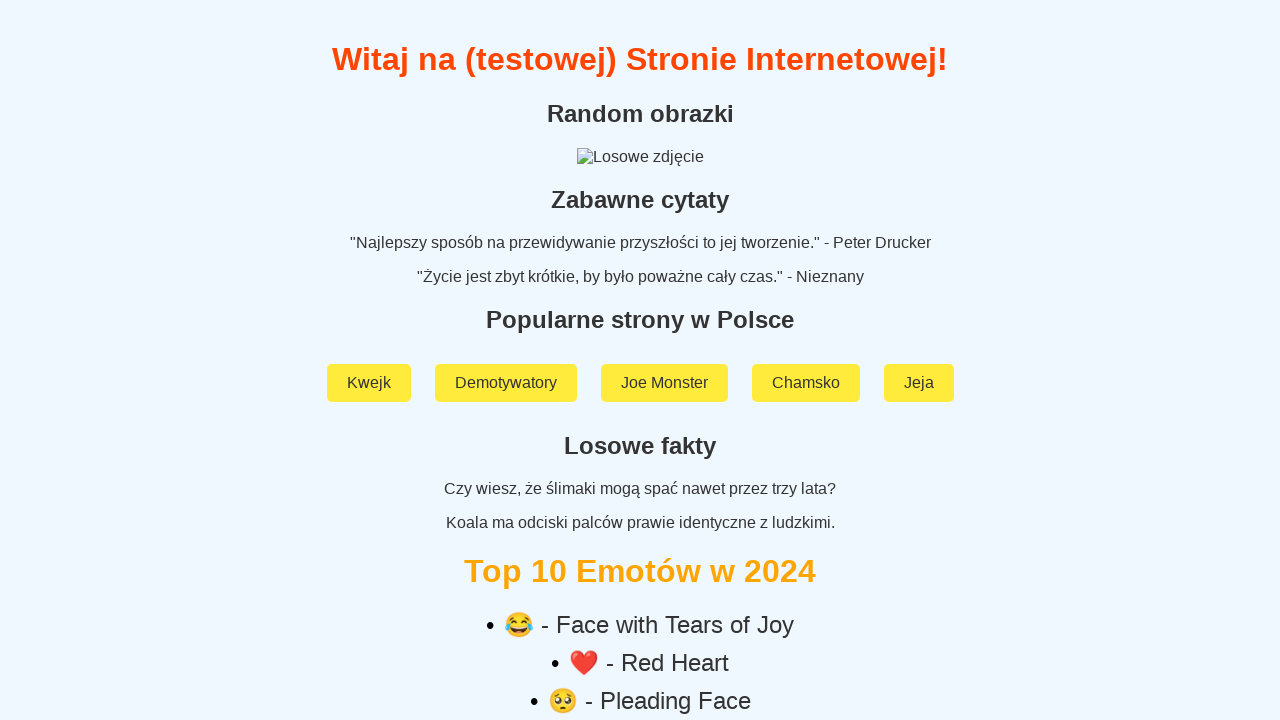

Clicked on 'Rozchodniak' link at (640, 592) on text=Rozchodniak
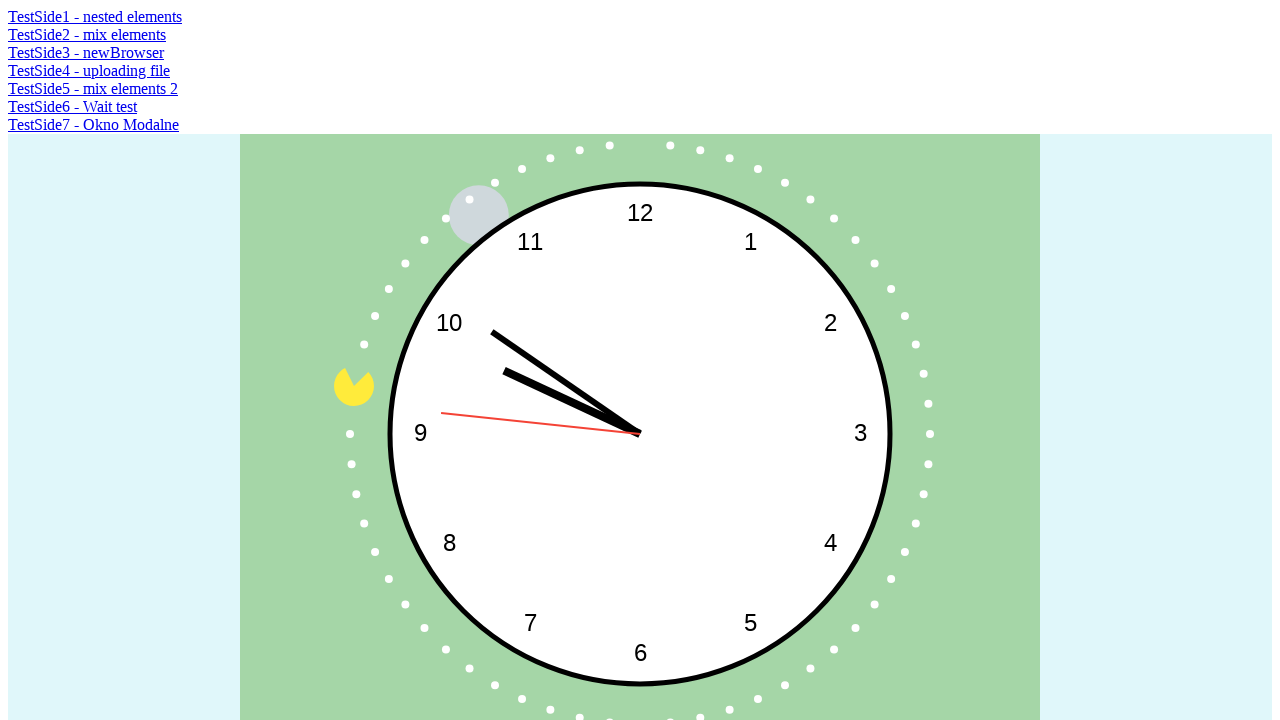

Clicked on 'TestSide2 - mix elements' link at (87, 34) on text=TestSide2 - mix elements
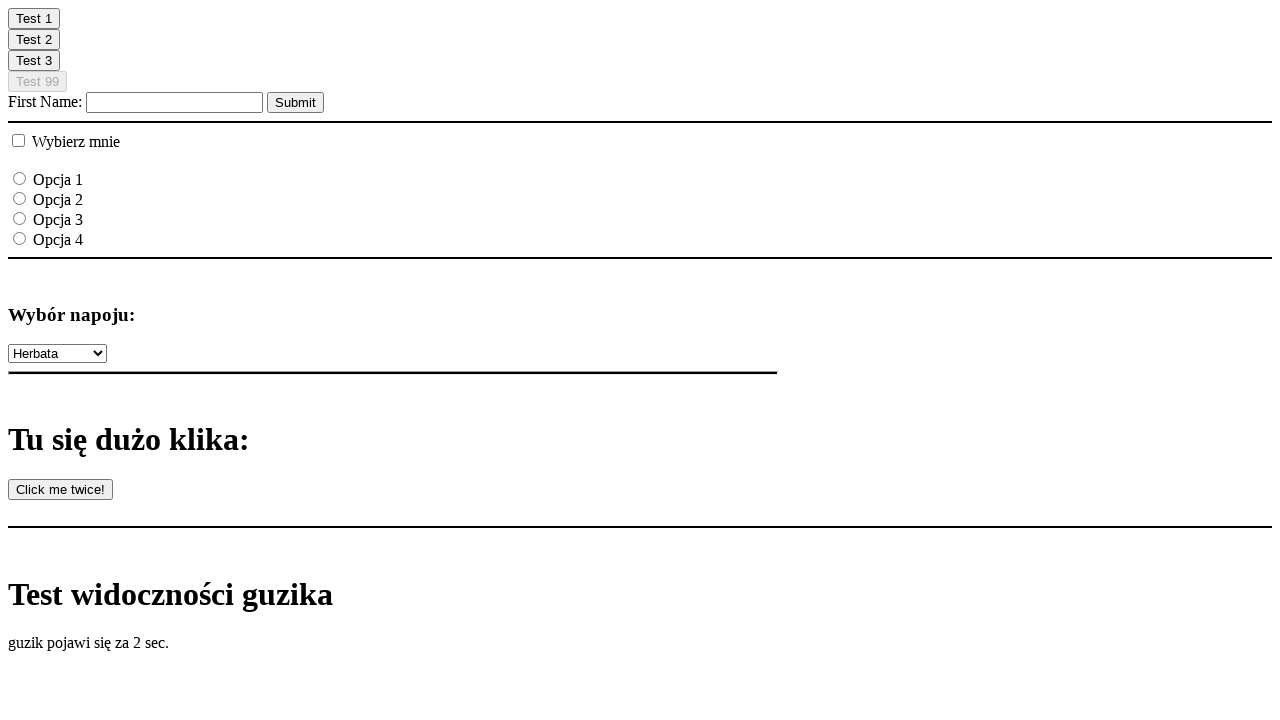

Selected dropdown option by index (first option) on select
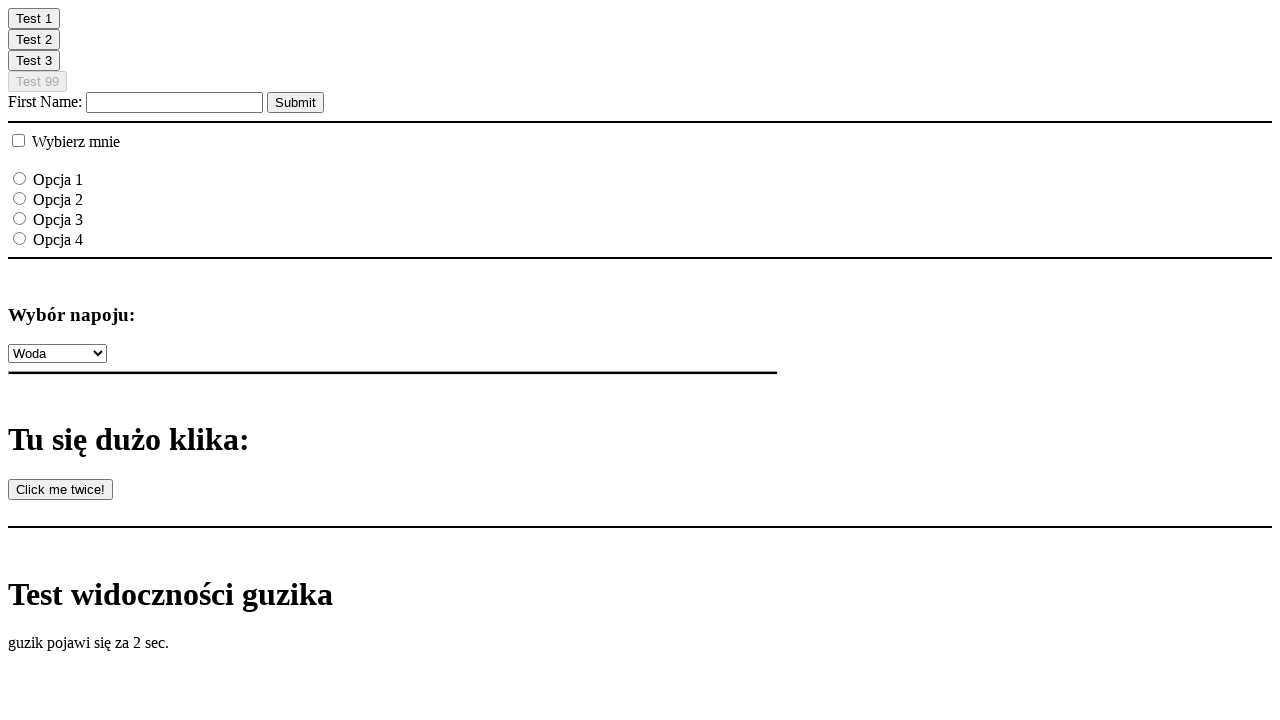

Selected dropdown option by visible text 'Muszynianka' on select
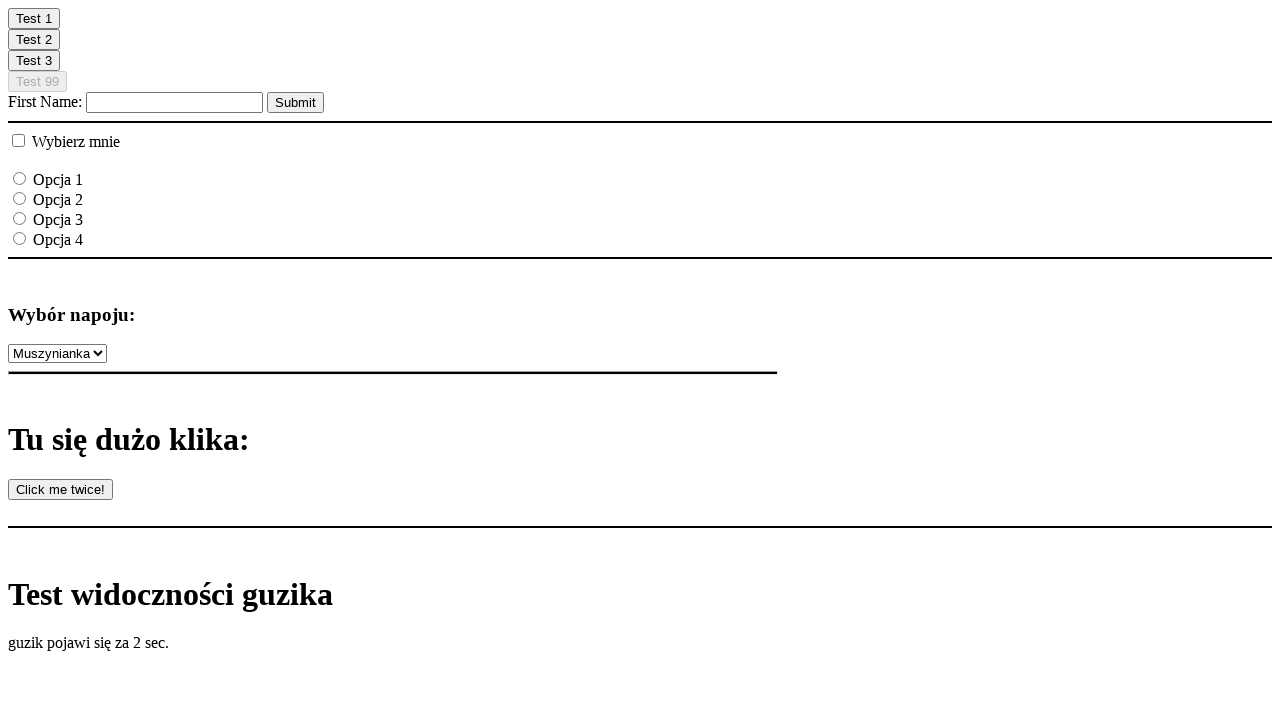

Selected dropdown option by value 'pepsi' on select
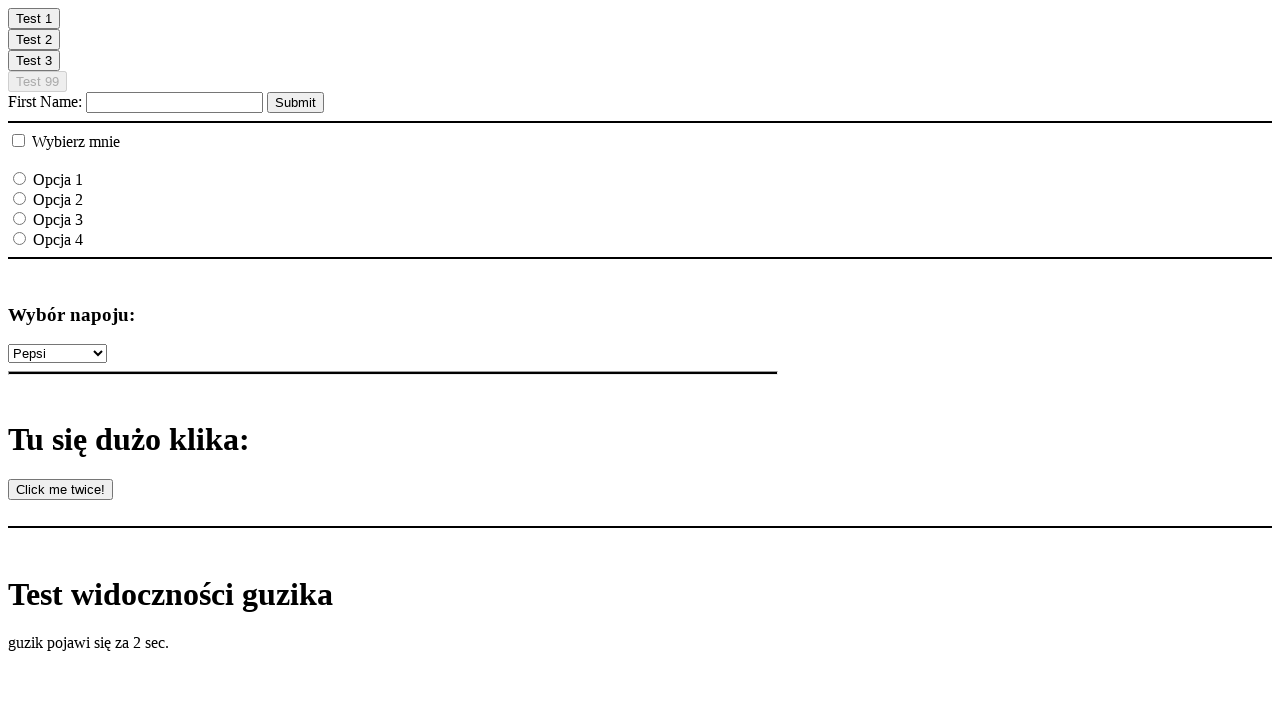

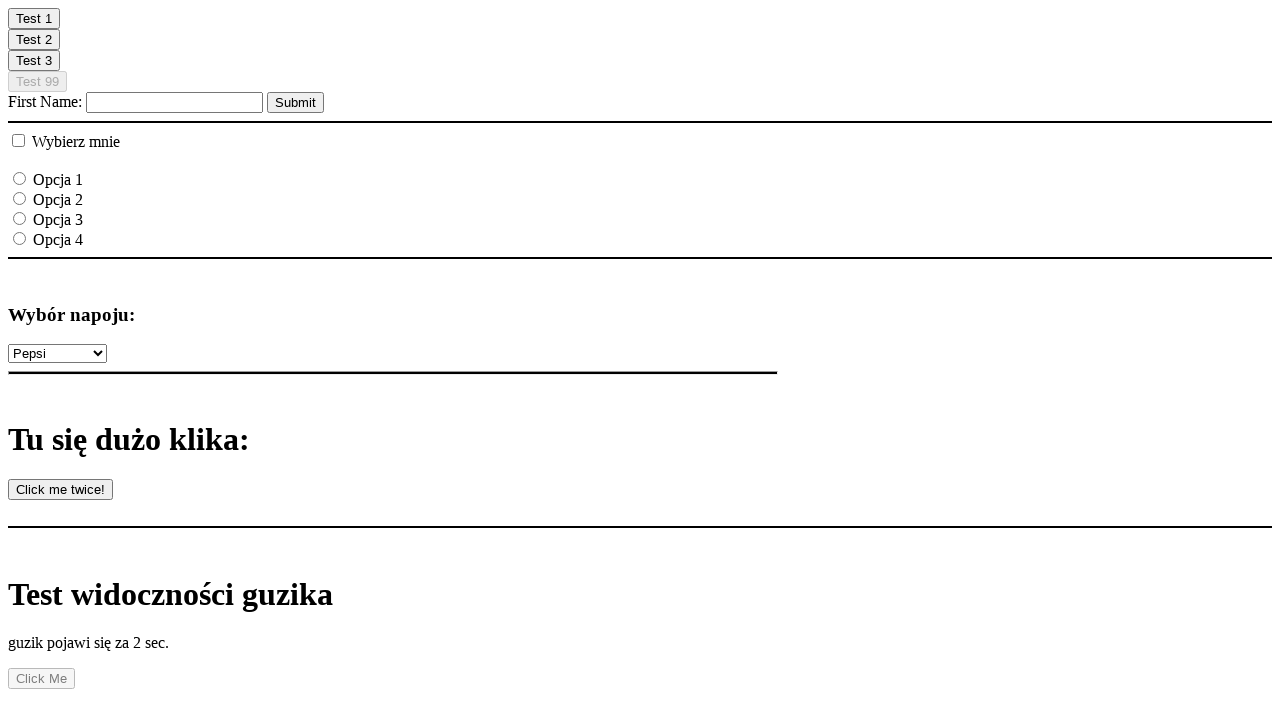